Tests the Drag and Drop functionality by navigating to the page and performing a drag and drop action from element B to element A.

Starting URL: https://the-internet.herokuapp.com/

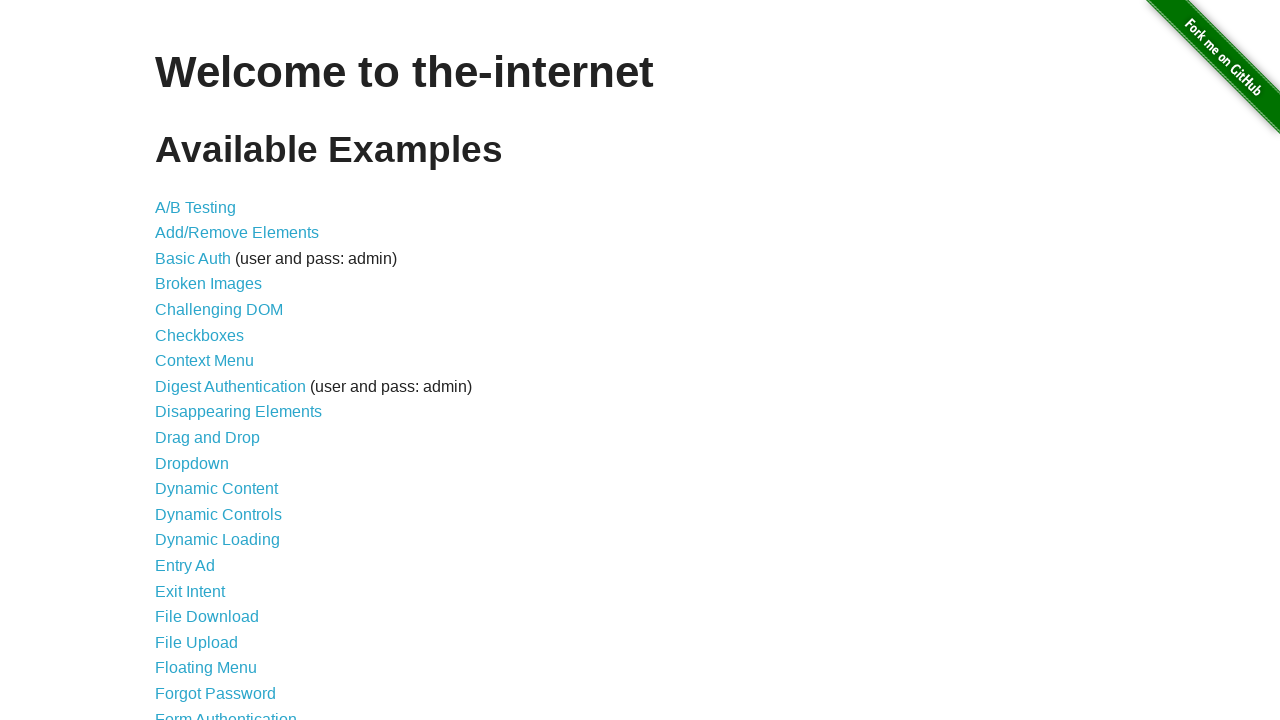

Clicked on Drag and Drop link at (208, 438) on xpath=//*[contains(text(),'Drag and Drop')]
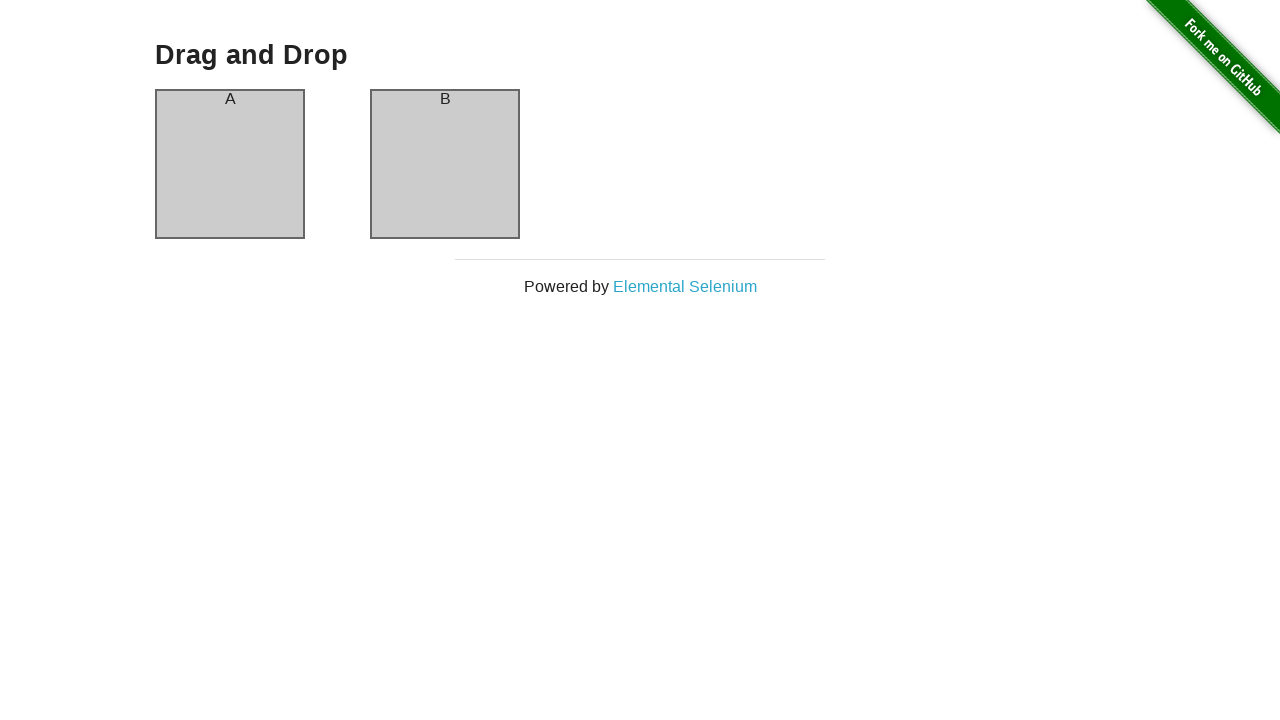

Navigated to Drag and Drop page
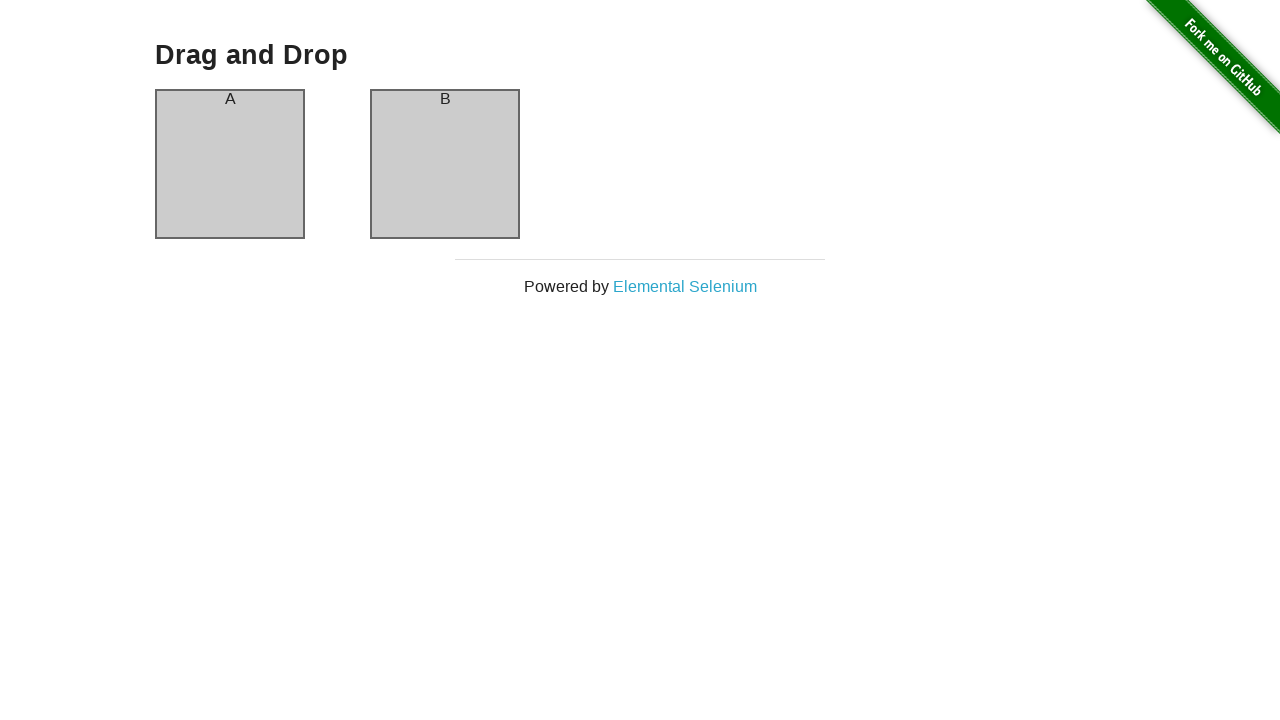

Page title loaded
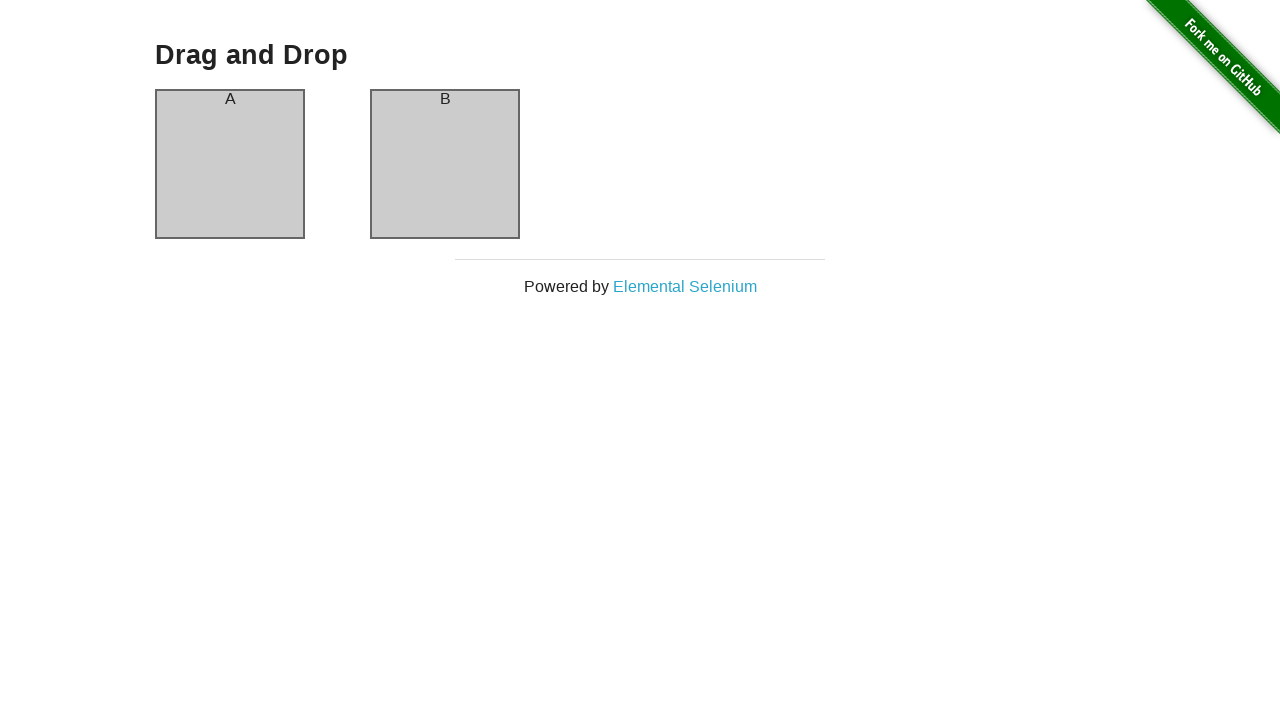

Located element A (target)
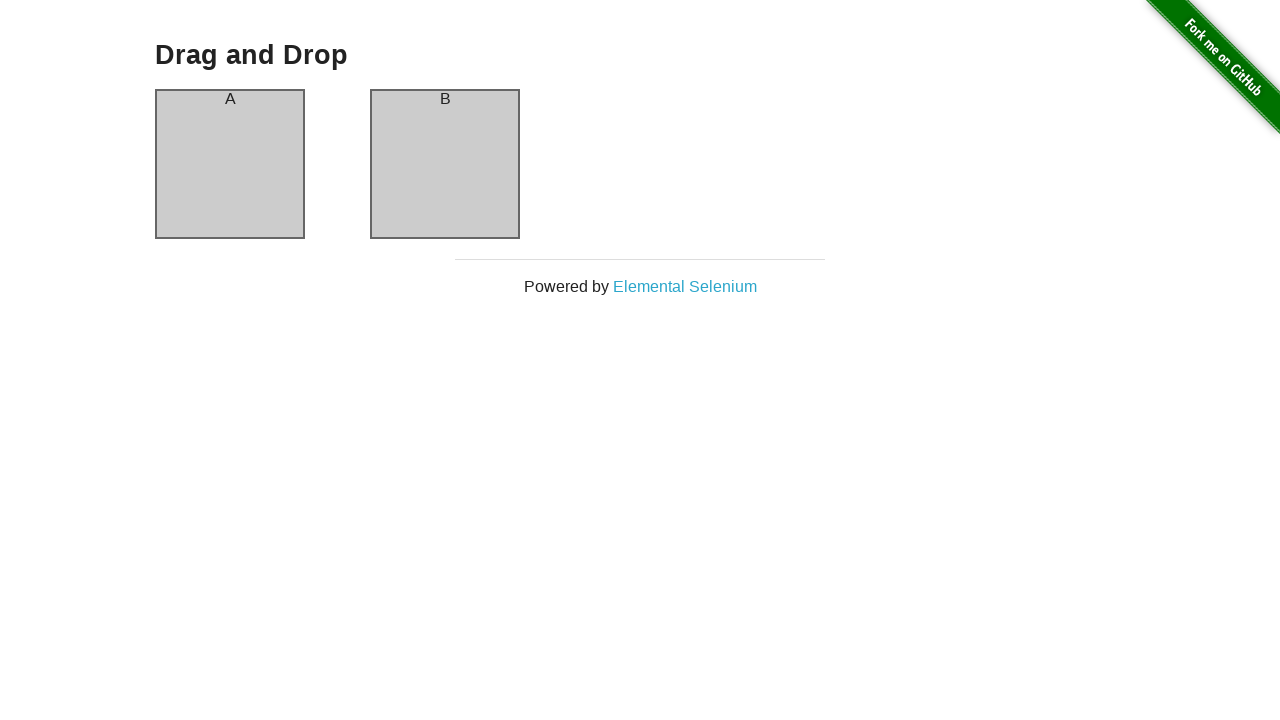

Located element B (source)
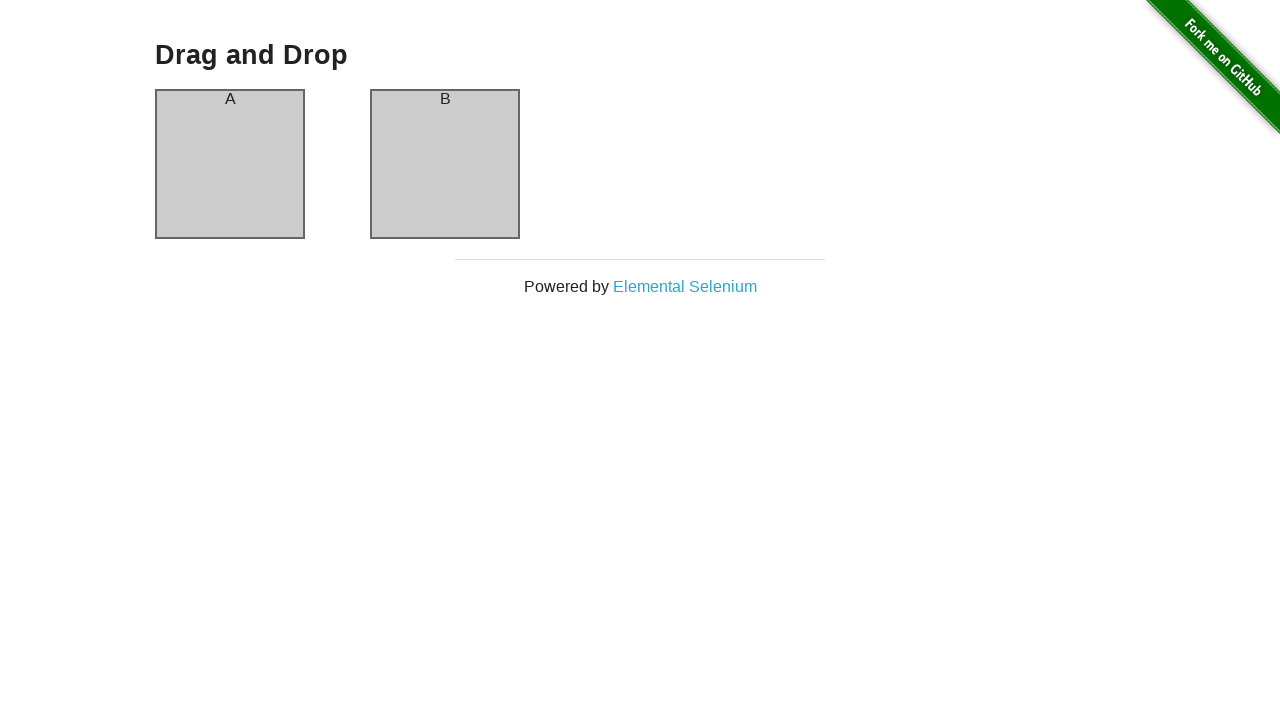

Dragged element B to element A at (230, 164)
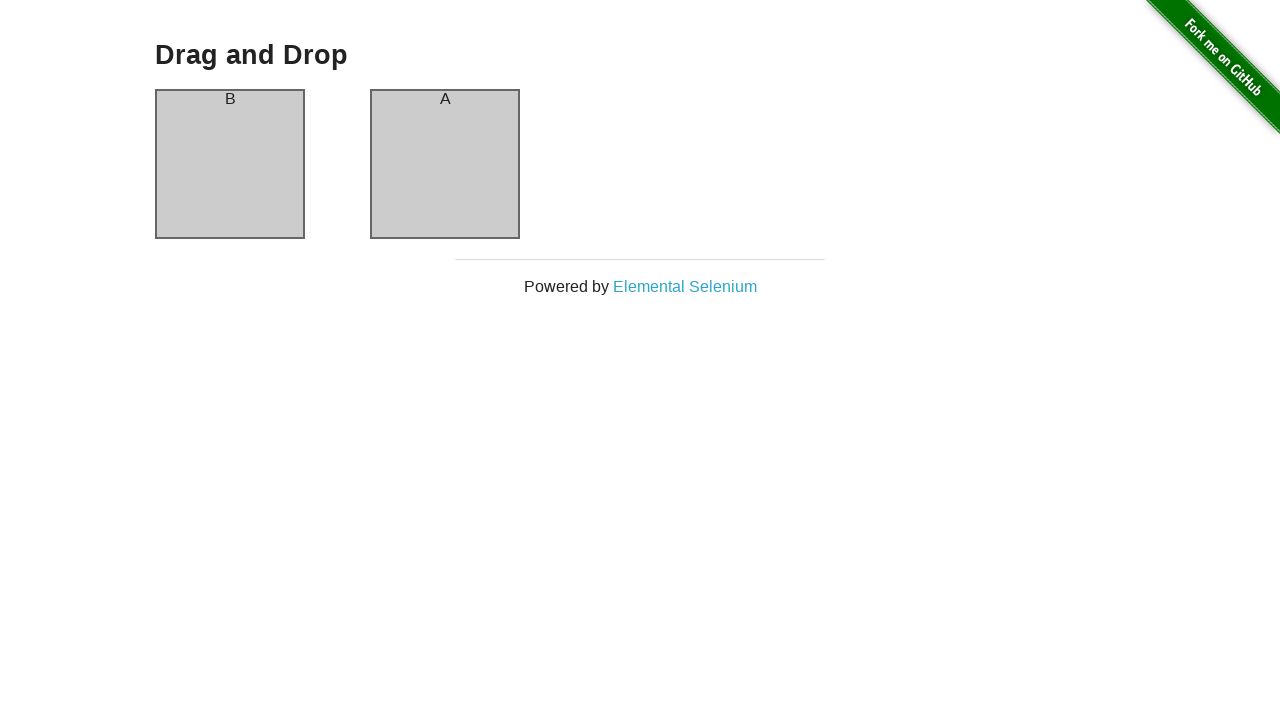

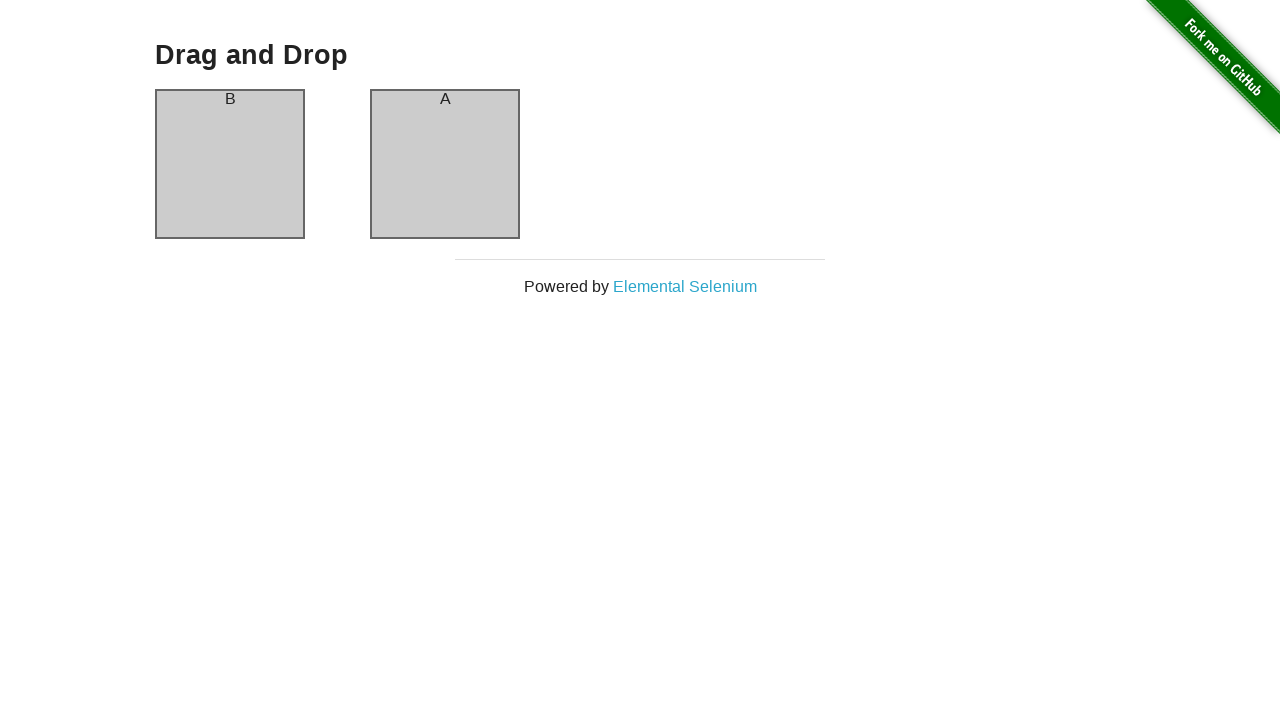